Tests the Bank of America appointments page by clicking on Everyday Banking option and verifying button states

Starting URL: https://secure.bankofamerica.com/secure-mycommunications/public/appointments/?marketingCode=NEWHP_ECHMPG

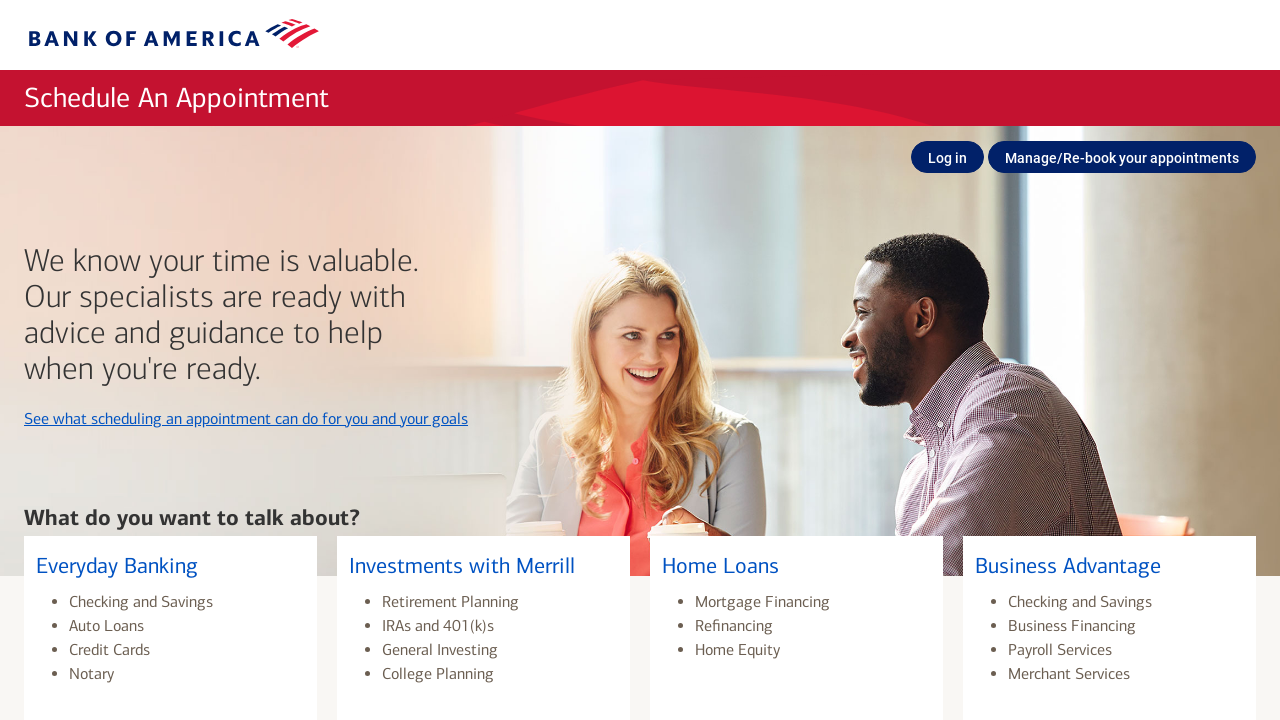

Clicked on Everyday Banking option at (170, 618) on a[name='Everyday_Banking']
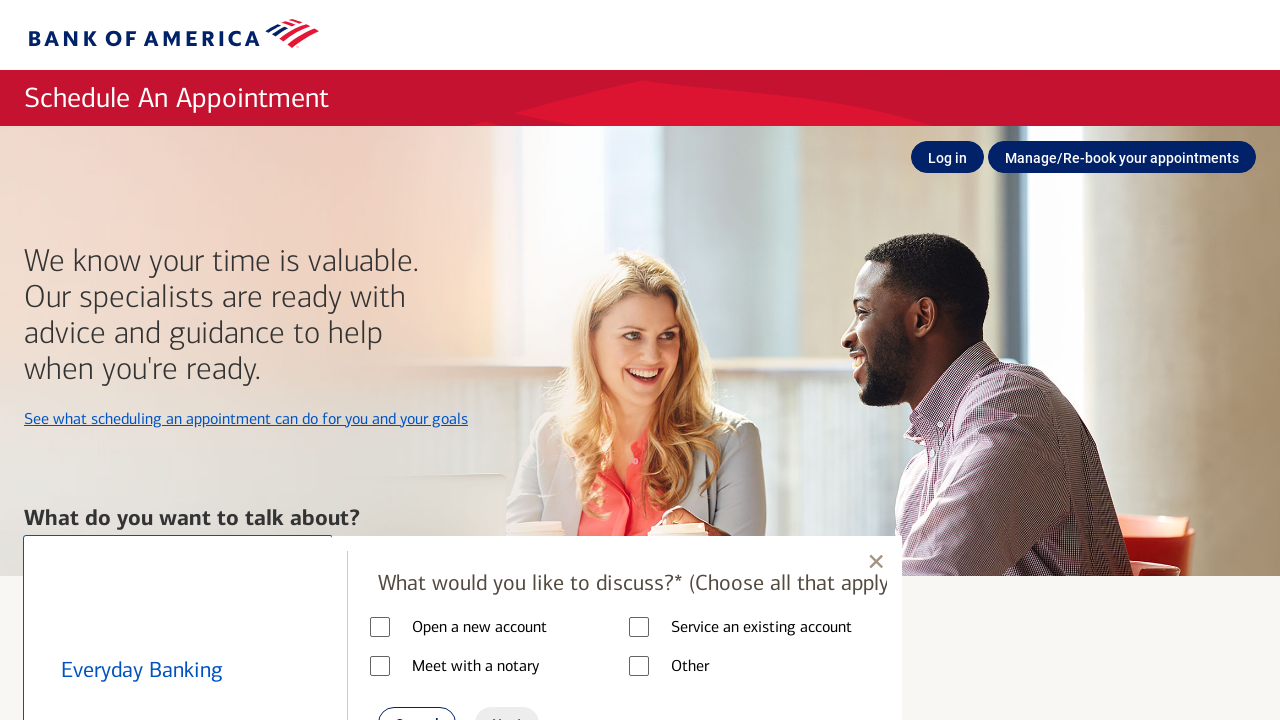

Waited for nextBtnSubTopic button to become visible
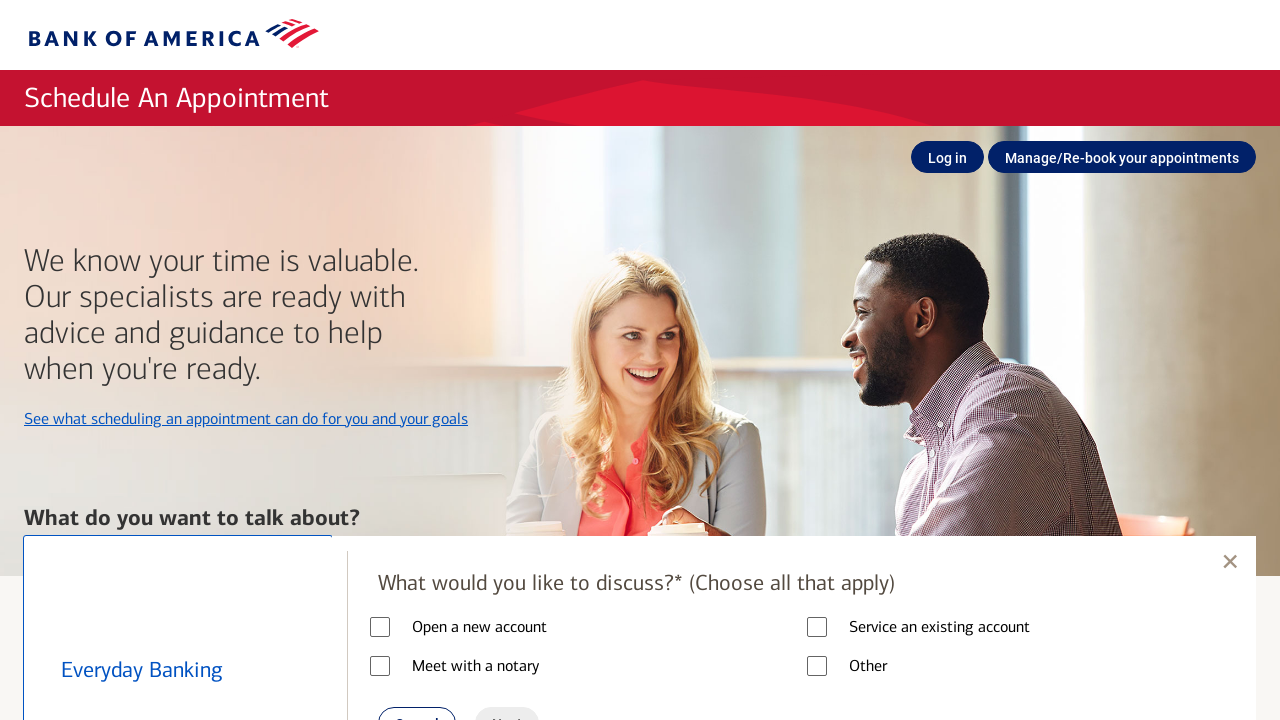

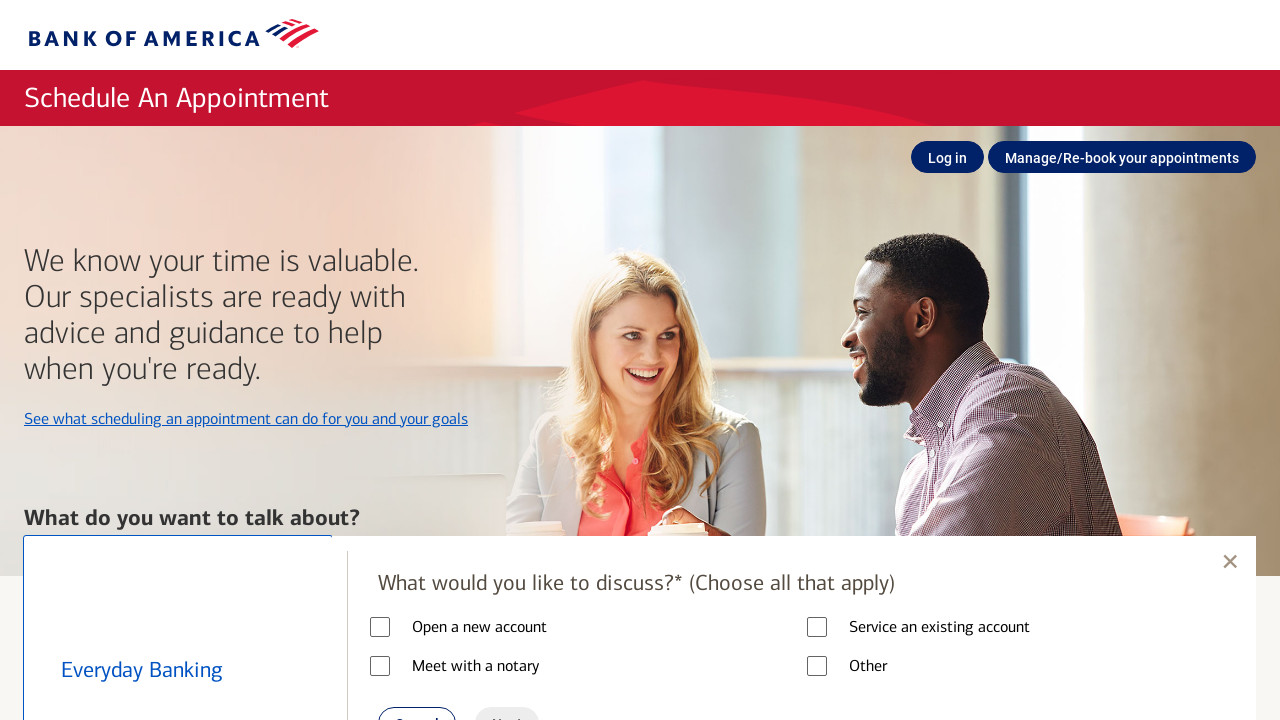